Tests browser context configuration by navigating to different sites, managing cookies, and manipulating viewport sizes across multiple contexts

Starting URL: https://playwright.dev/

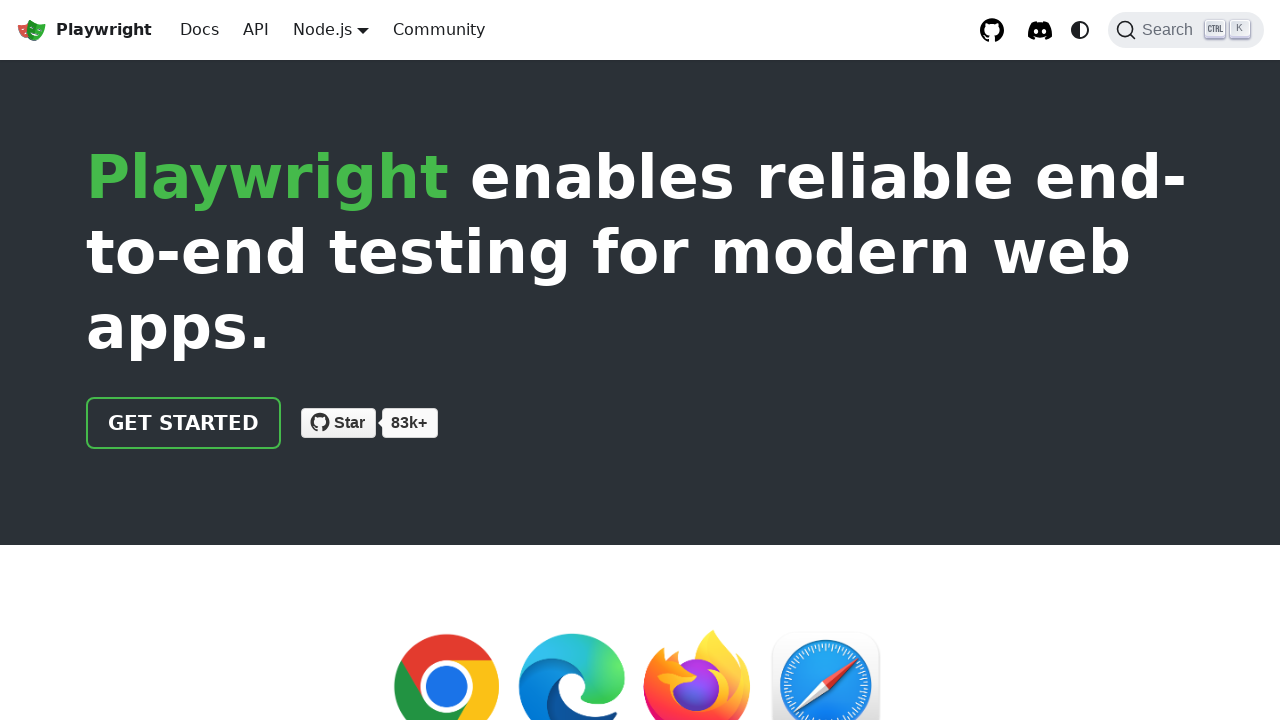

Waited for initial page to reach domcontentloaded state
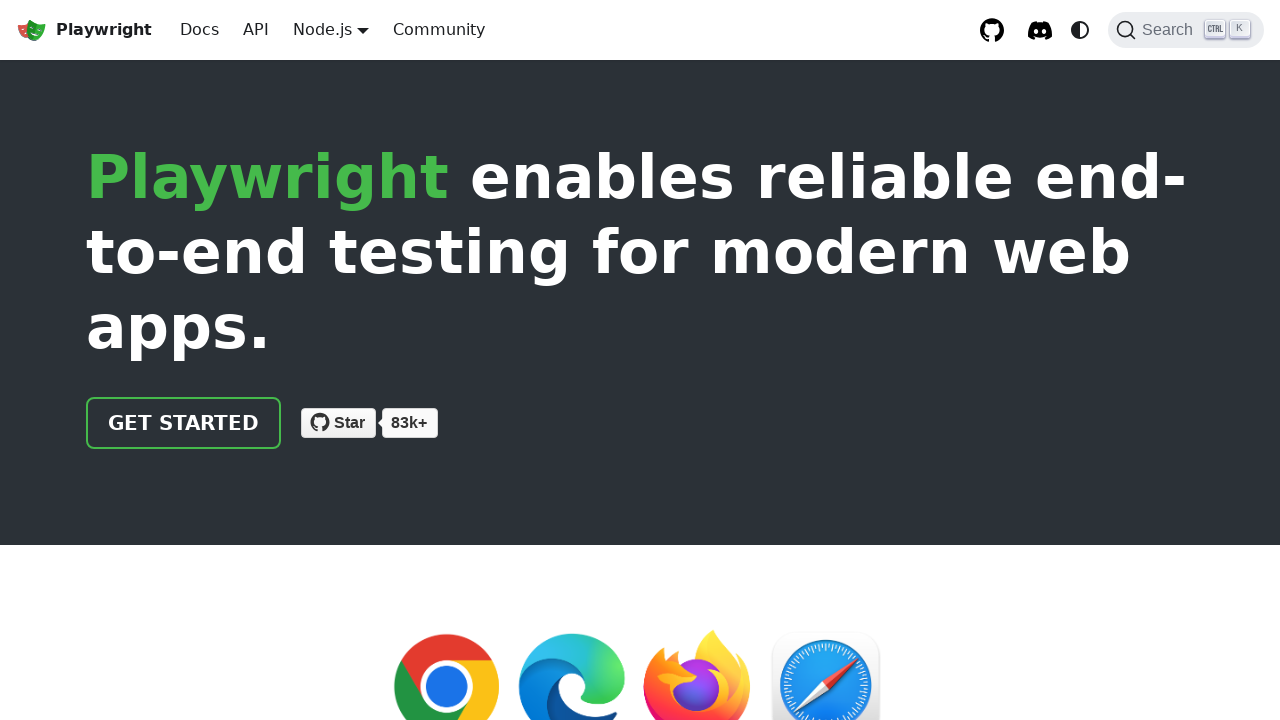

Navigated to https://reqres.in/
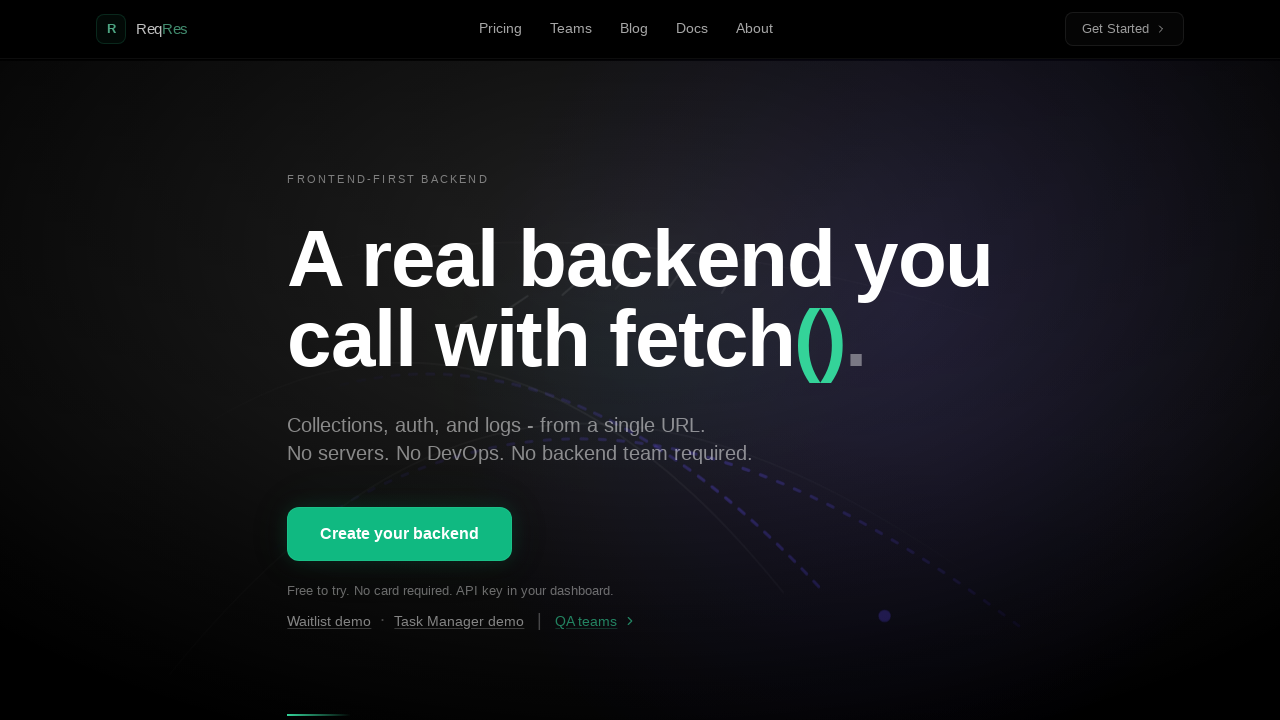

Waited for reqres.in page to reach domcontentloaded state
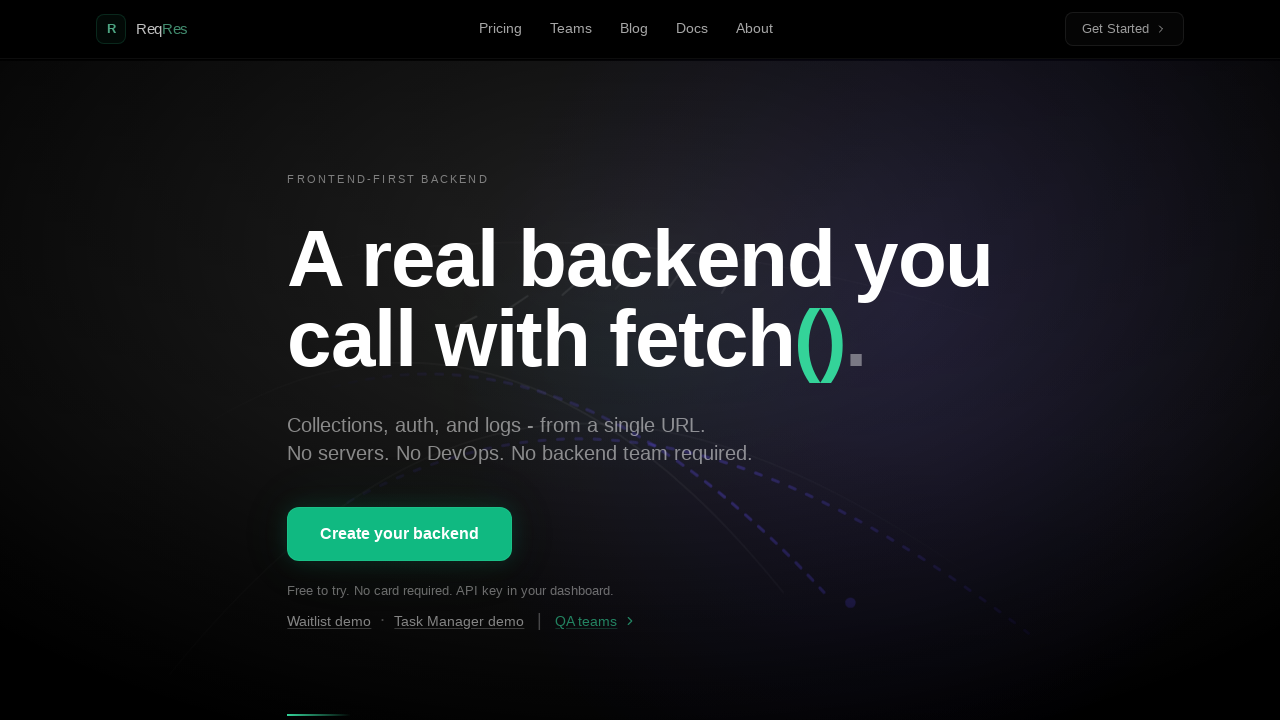

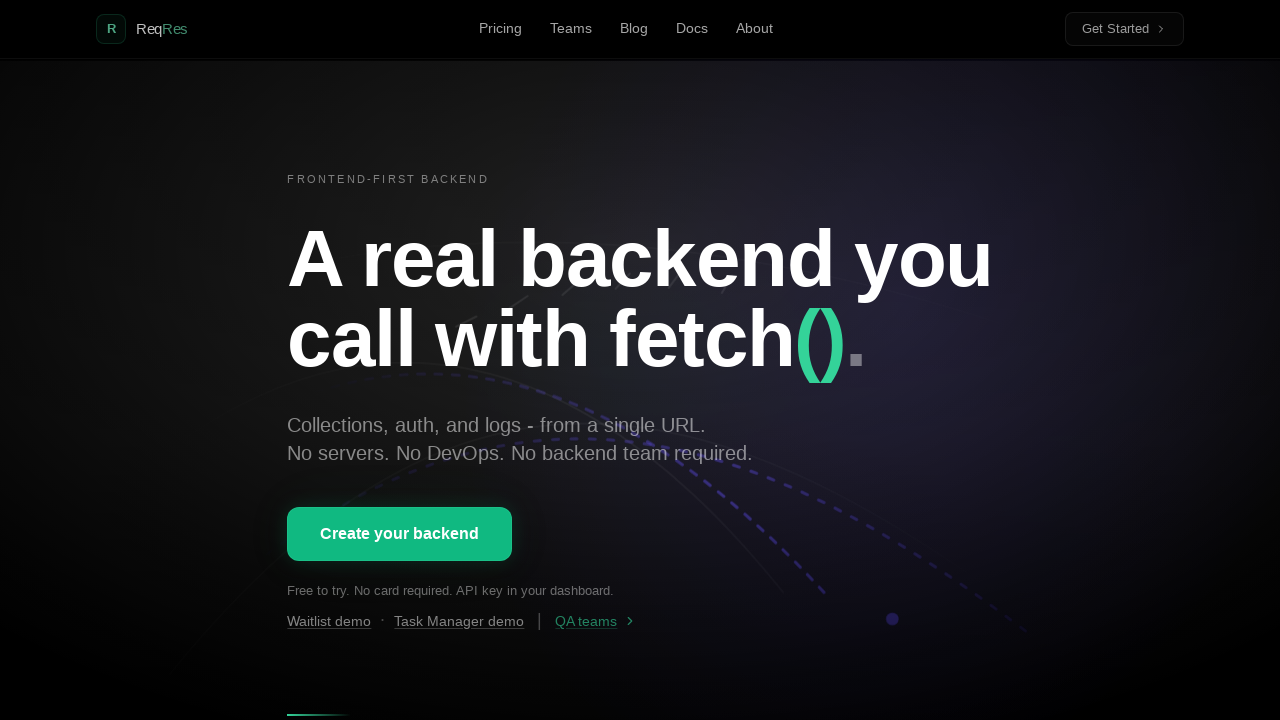